Tests window switching functionality by opening new tabs/windows, interacting with them, and switching back to the main window

Starting URL: https://skpatro.github.io/demo/links/

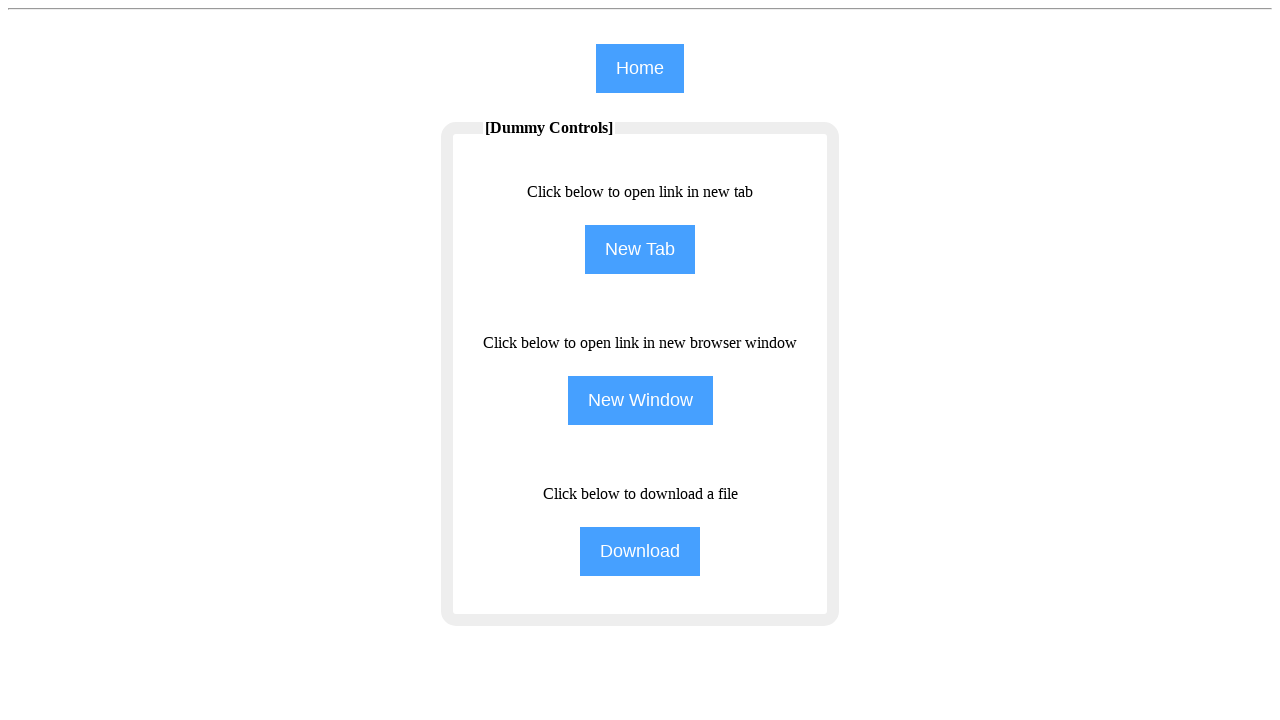

Clicked 'New Tab' button on main page at (640, 250) on input[name='NewTab']
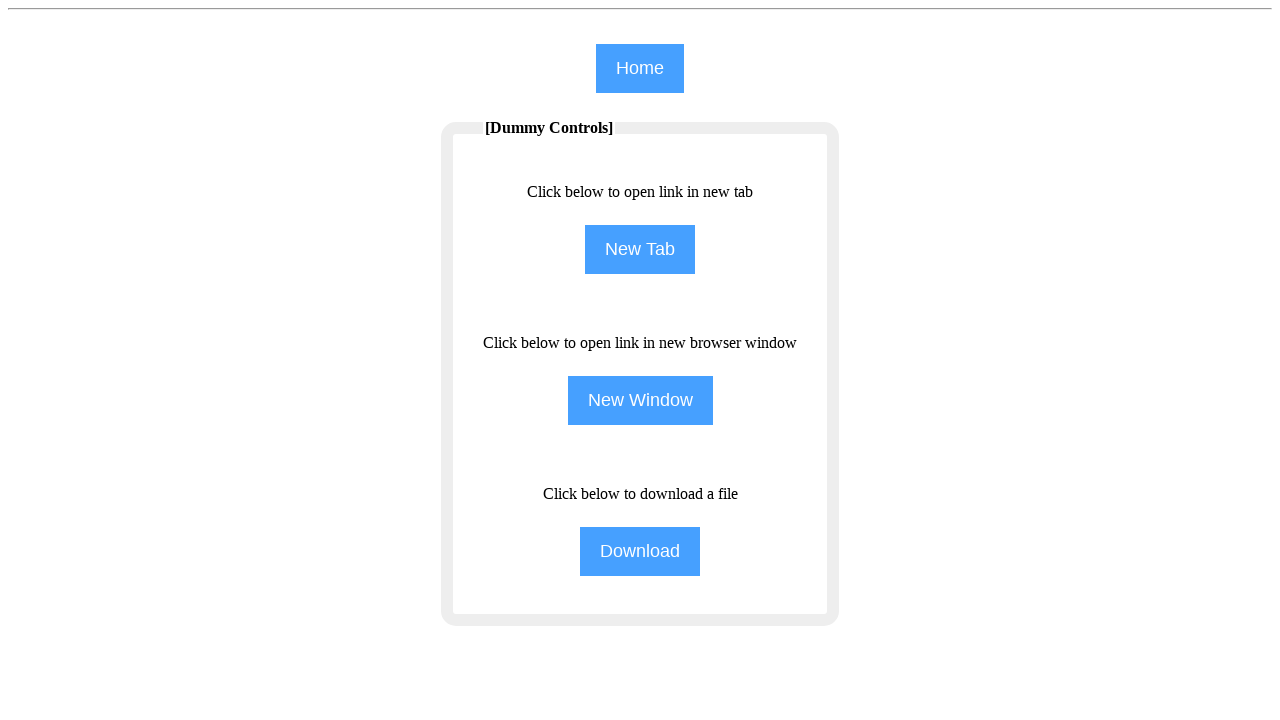

New tab opened and switched to it
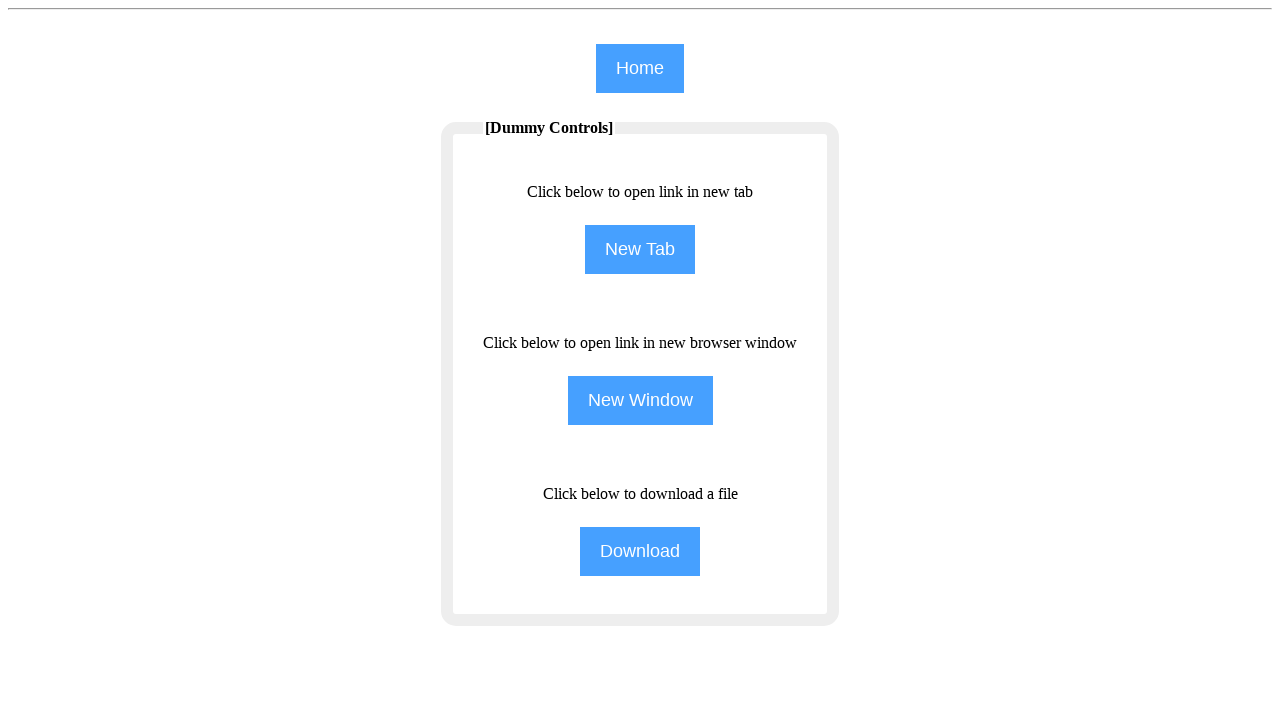

Clicked Training link in new tab at (980, 81) on (//span[text()='Training'])[1]
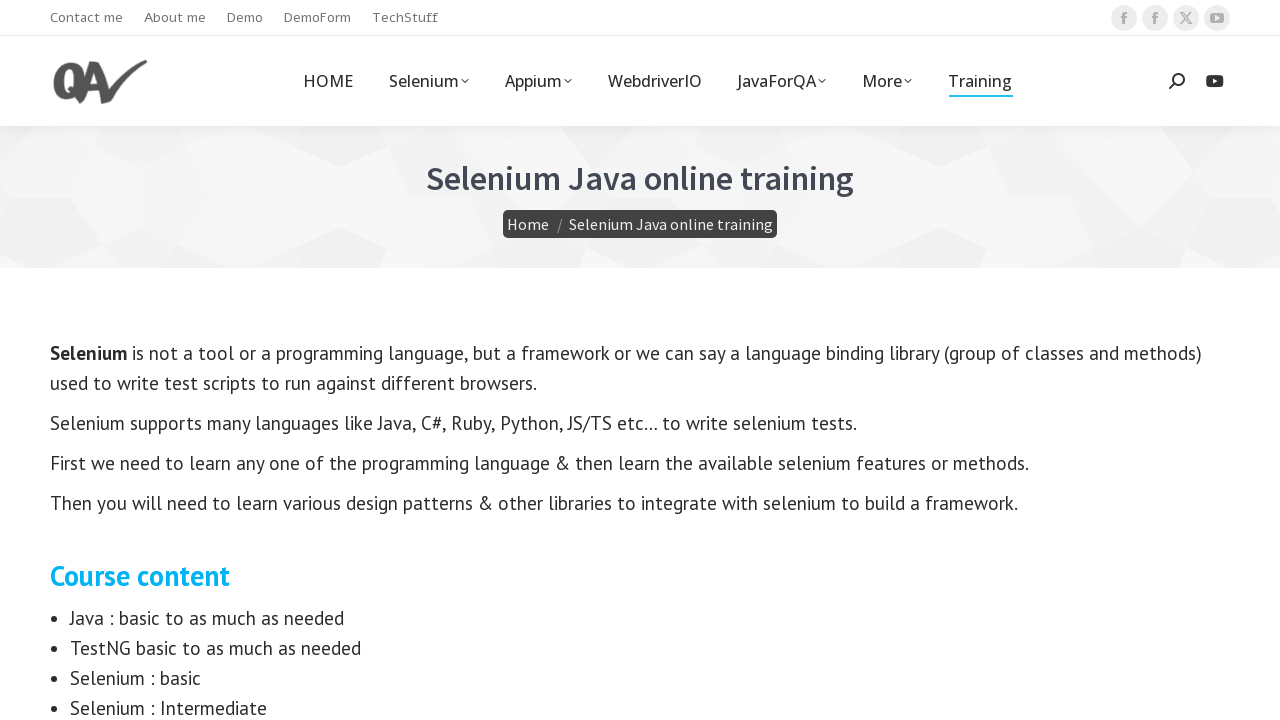

Switched back to main page
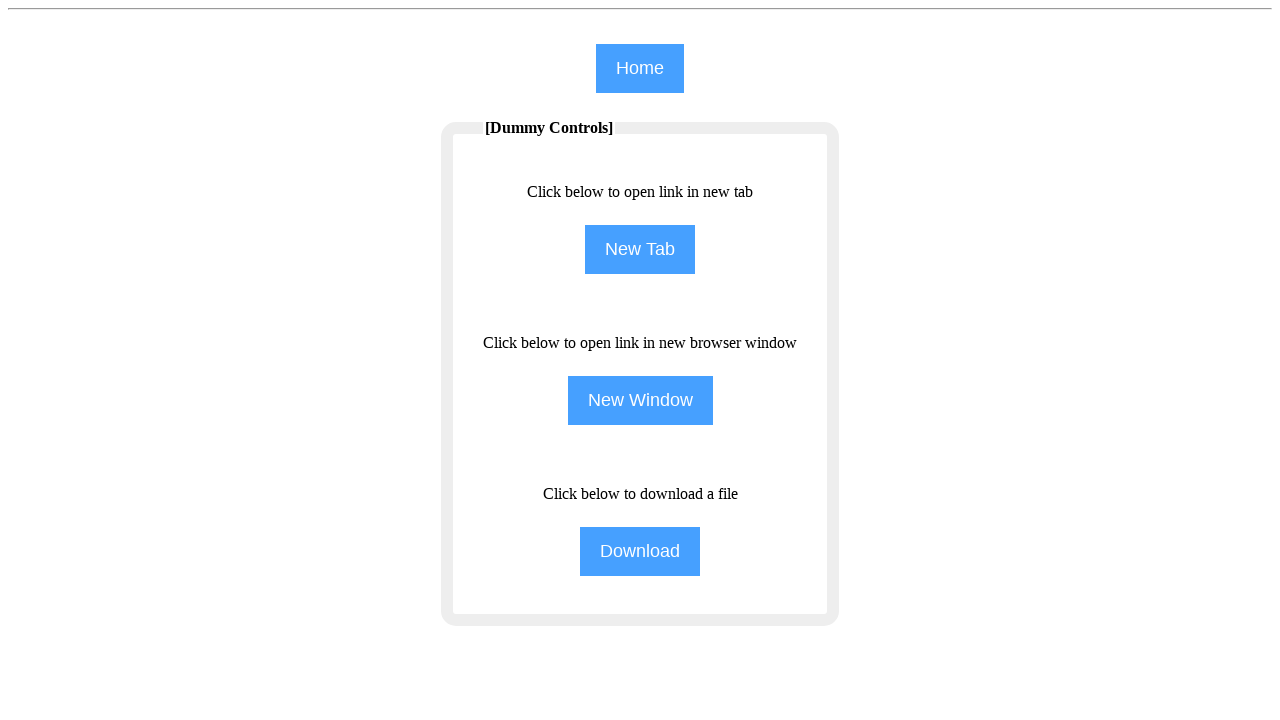

Clicked 'New Window' button on main page at (640, 400) on input[name='NewWindow']
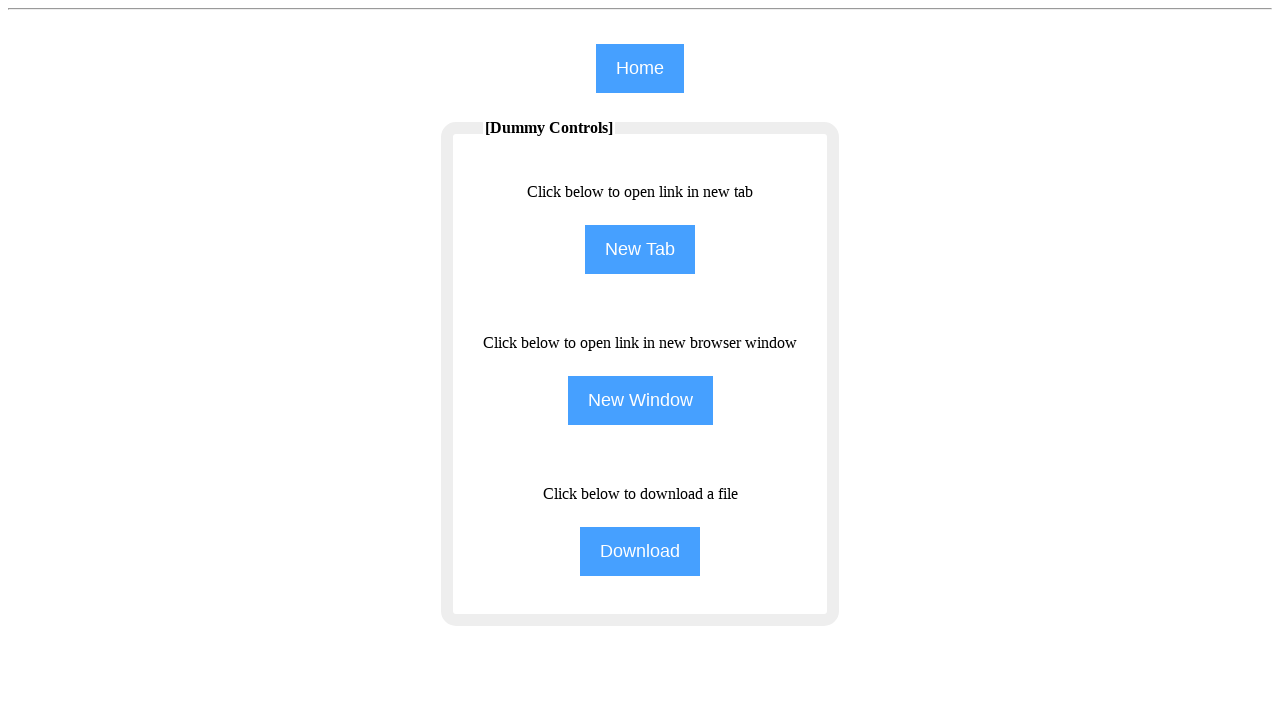

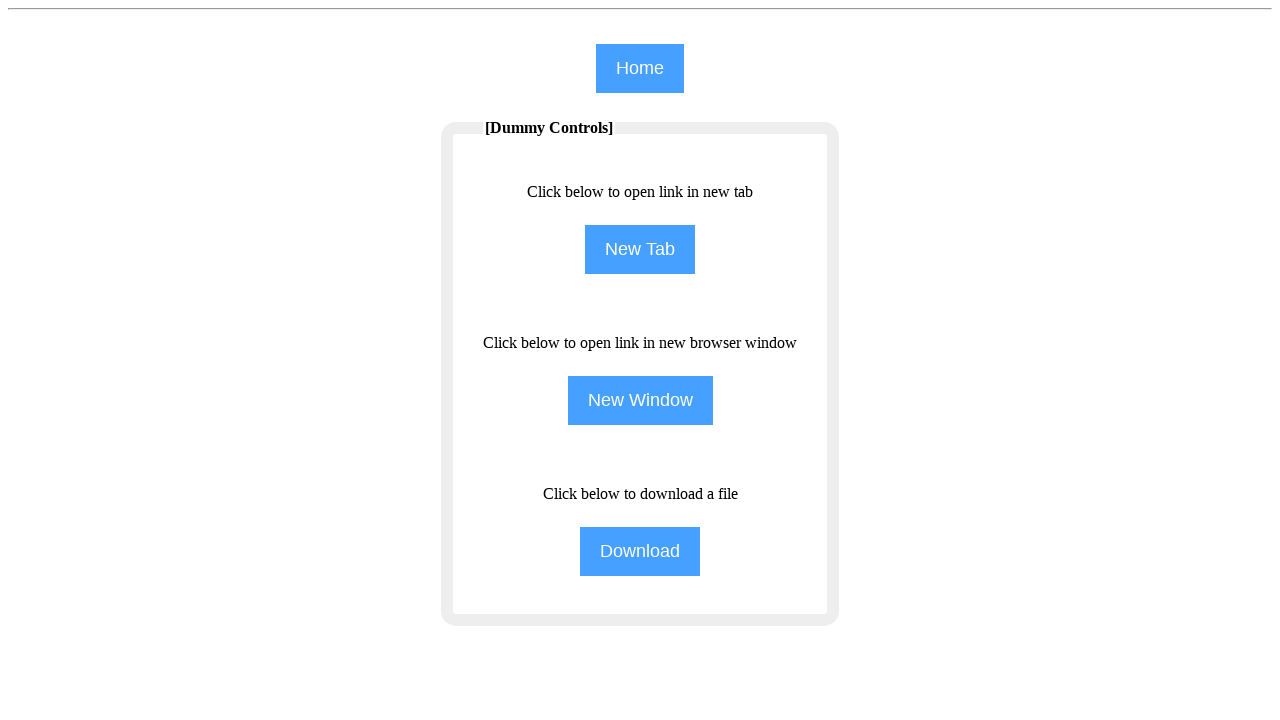